Tests various mouse actions on a practice automation site including filling a text field, double-clicking a button, and performing drag-and-drop operations between elements.

Starting URL: https://testautomationpractice.blogspot.com/

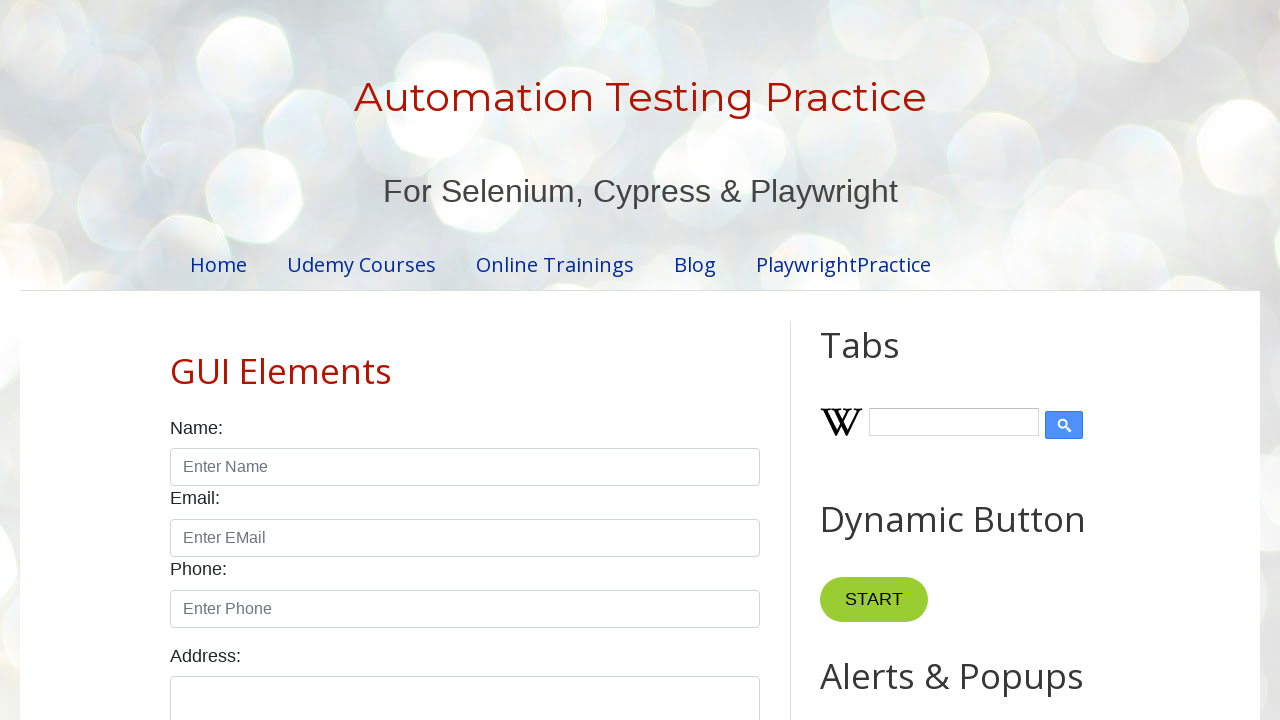

Cleared text field #field1 on #field1
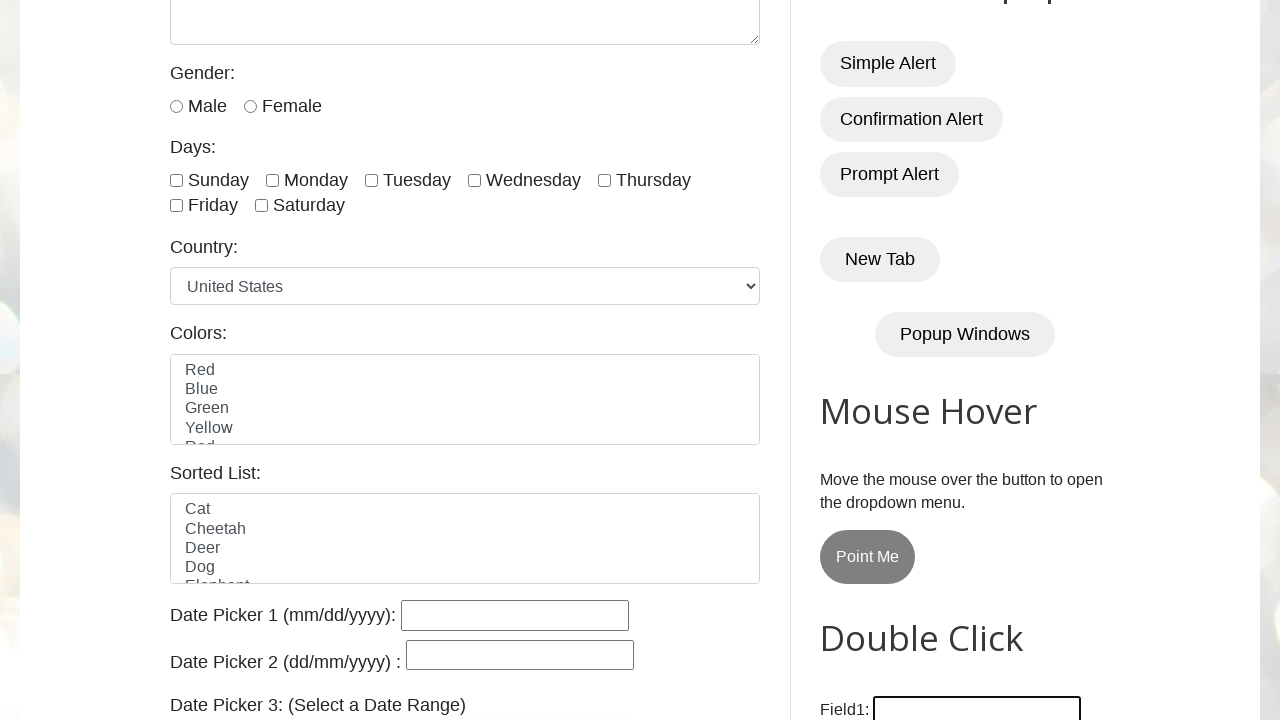

Filled text field #field1 with 'Abdul azeem' on #field1
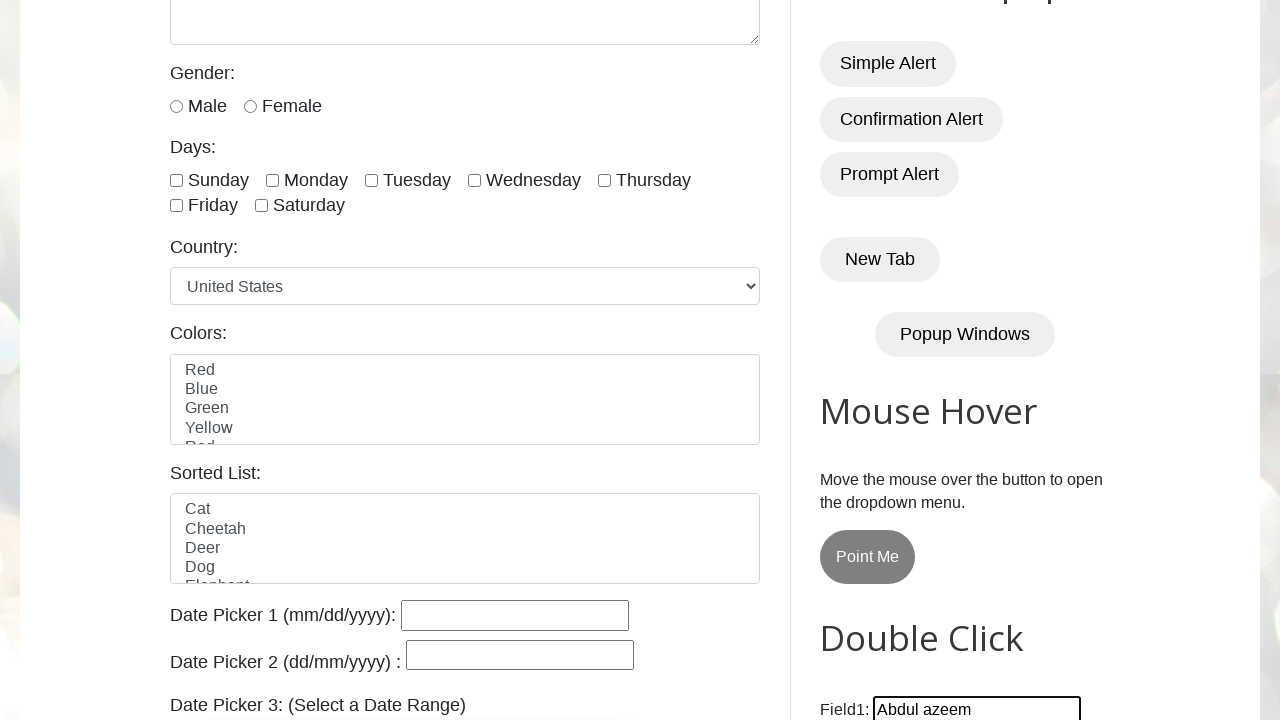

Double-clicked button in HTML10 section at (885, 360) on #HTML10 button
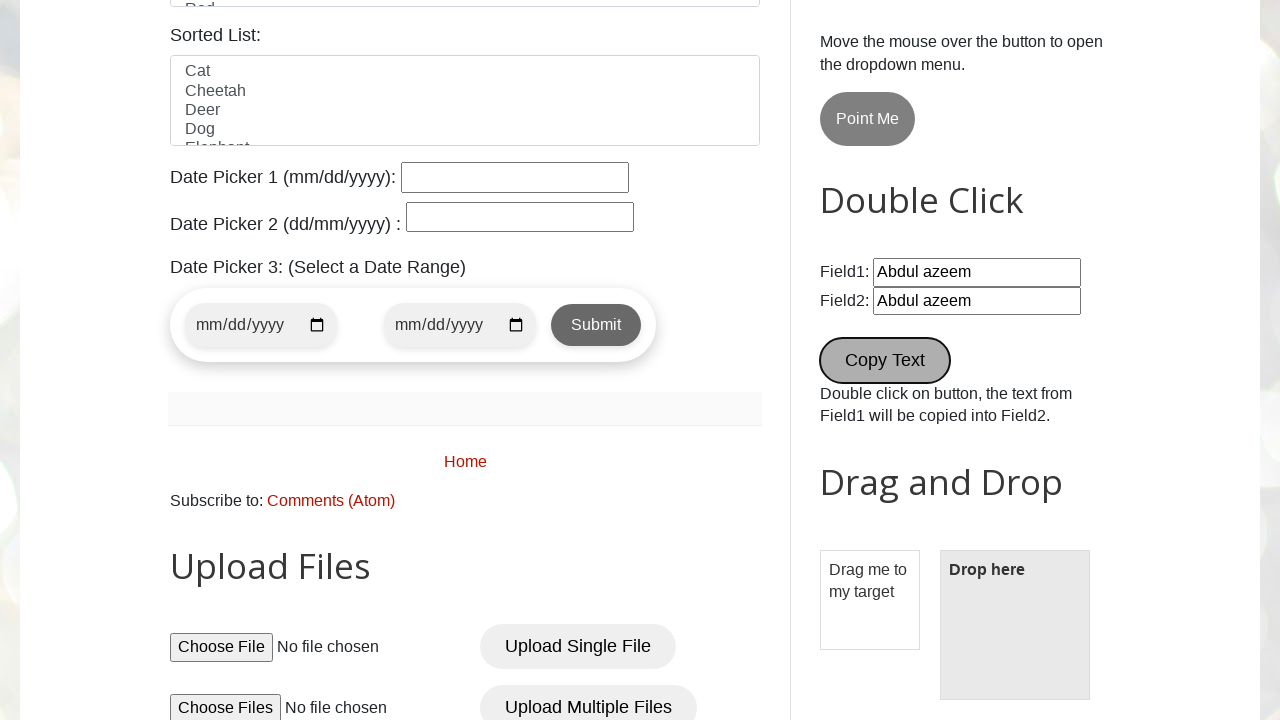

Located draggable element
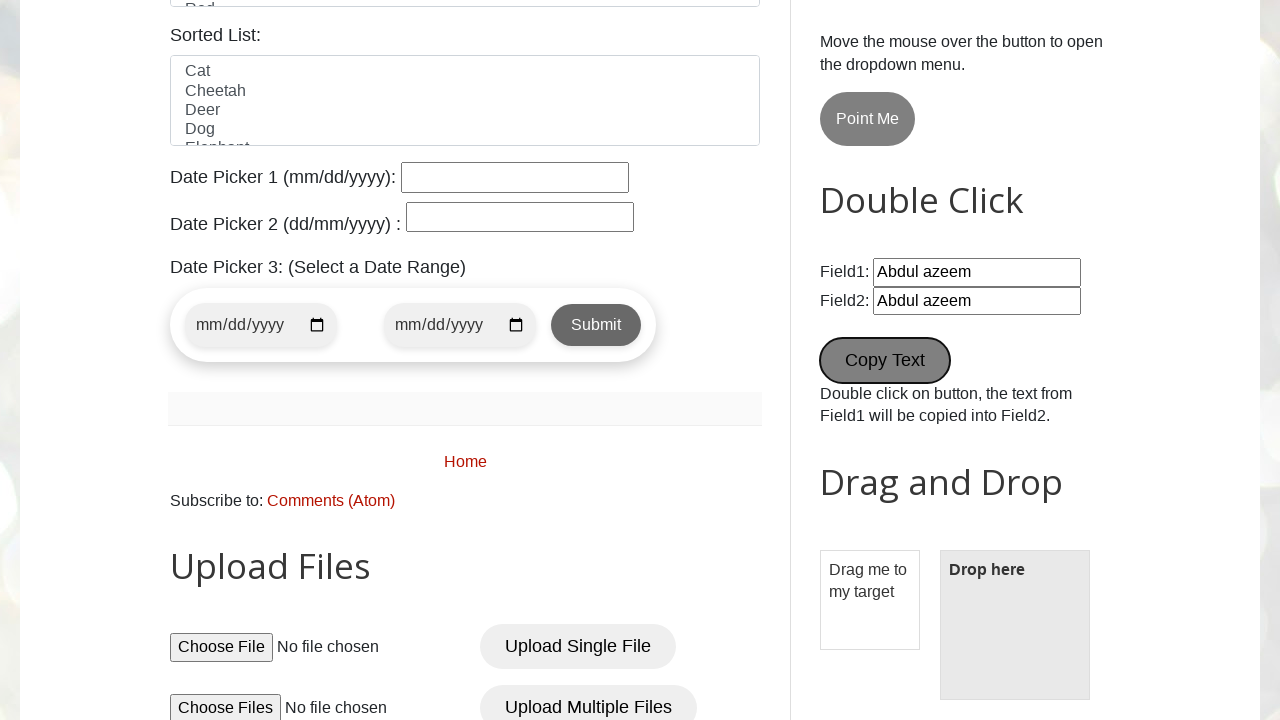

Located droppable element
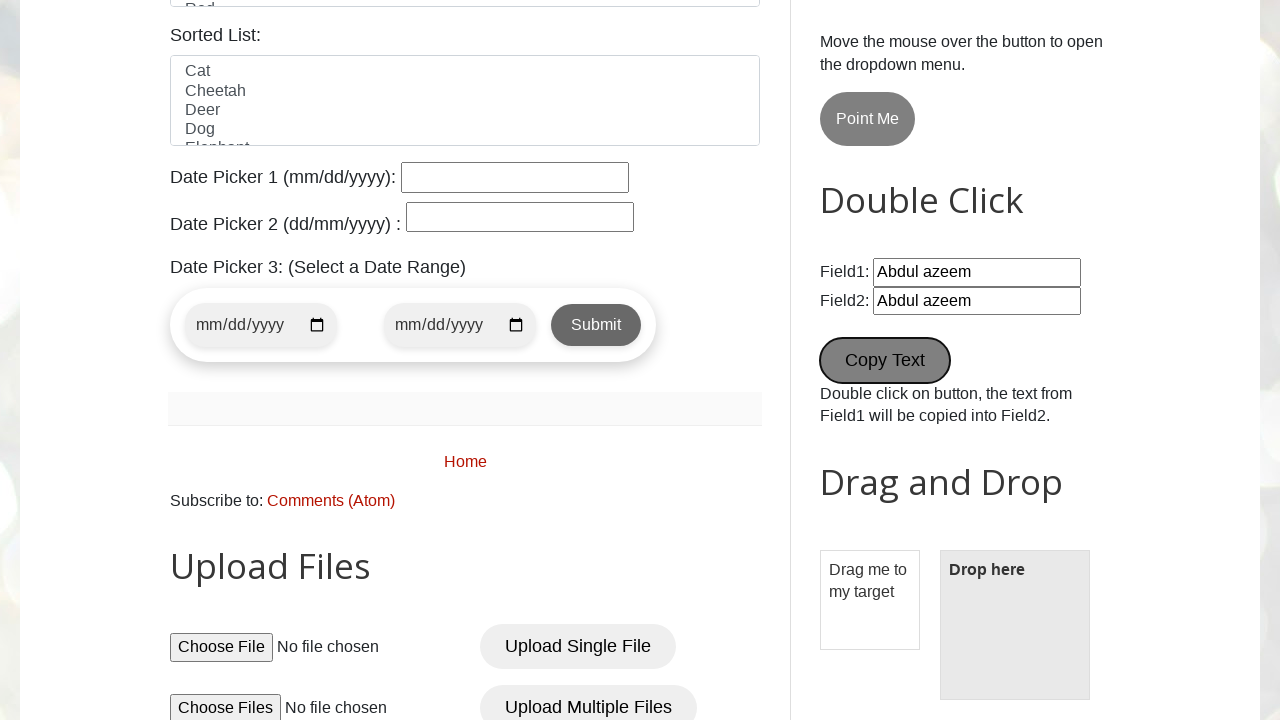

Dragged element from #draggable to #droppable at (1015, 625)
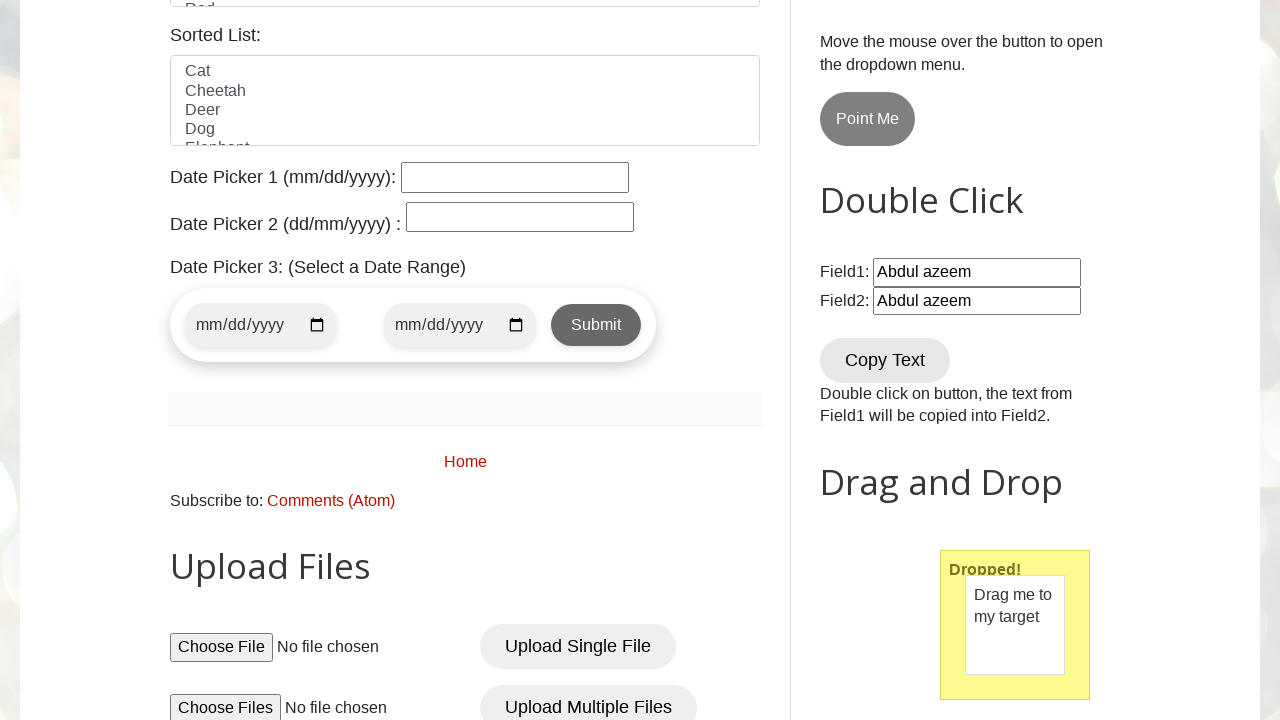

Waited 500ms for drag-and-drop operation to complete
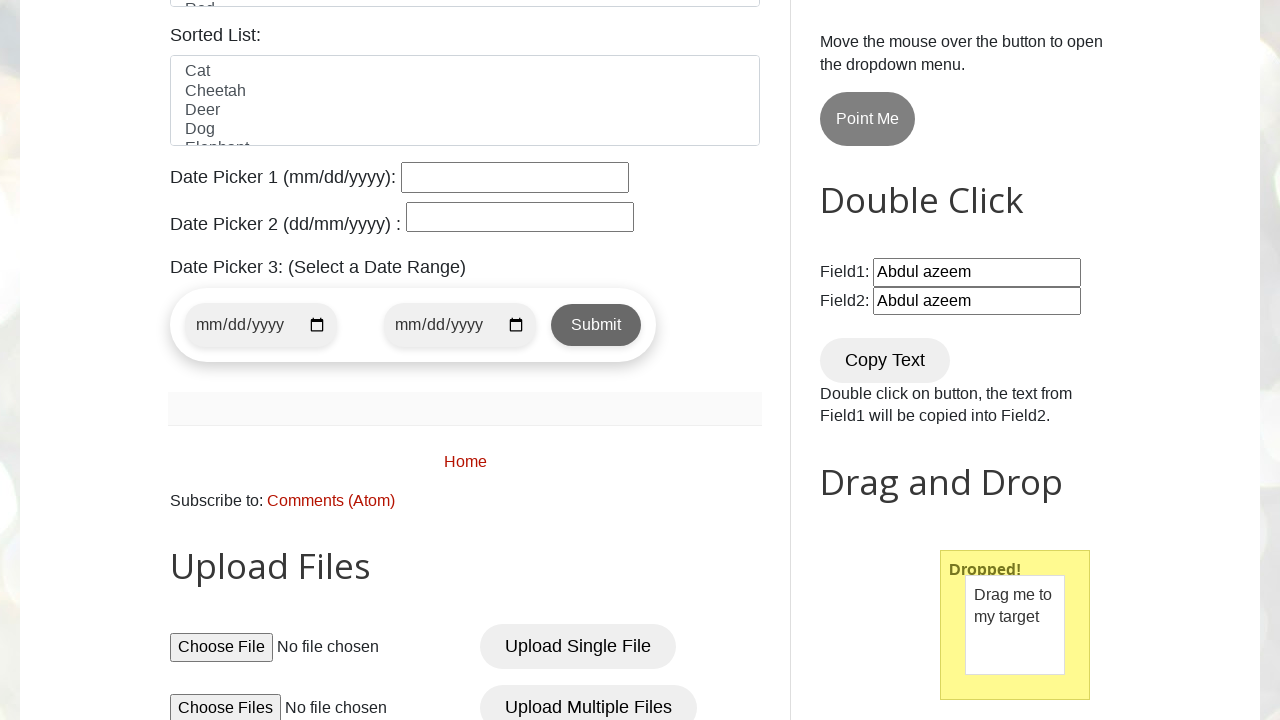

Verified droppable element now contains paragraph text
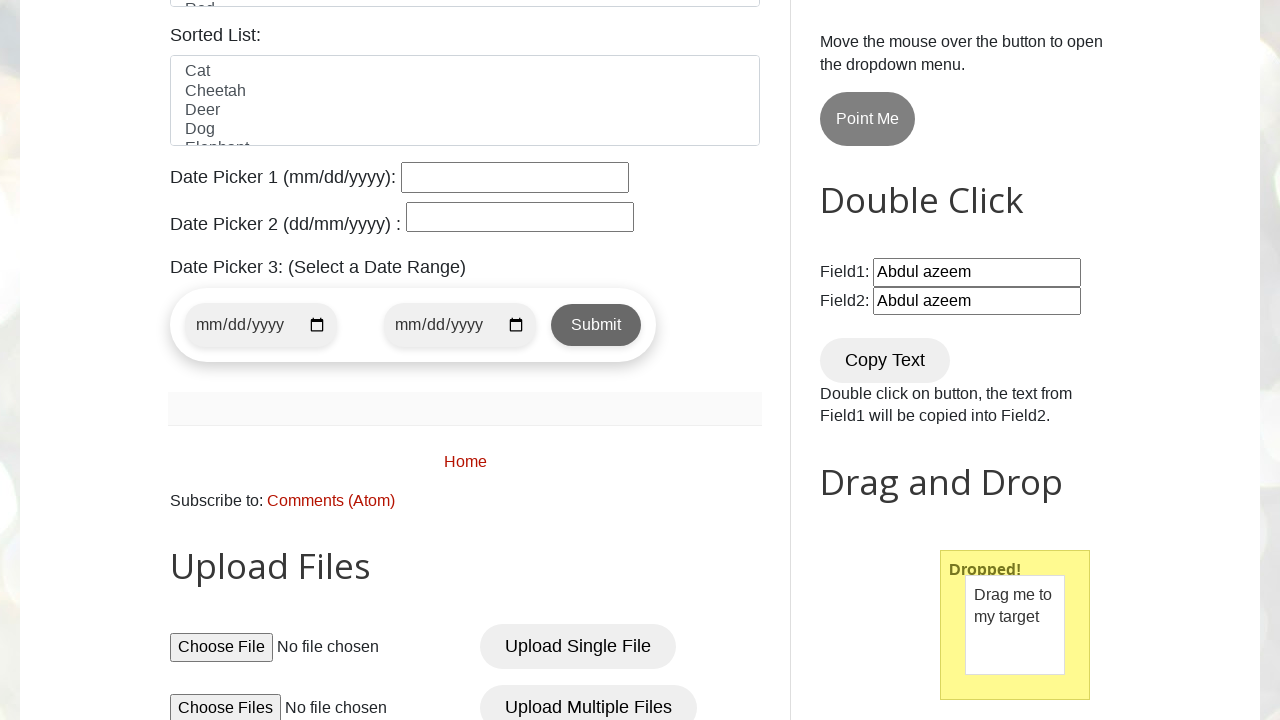

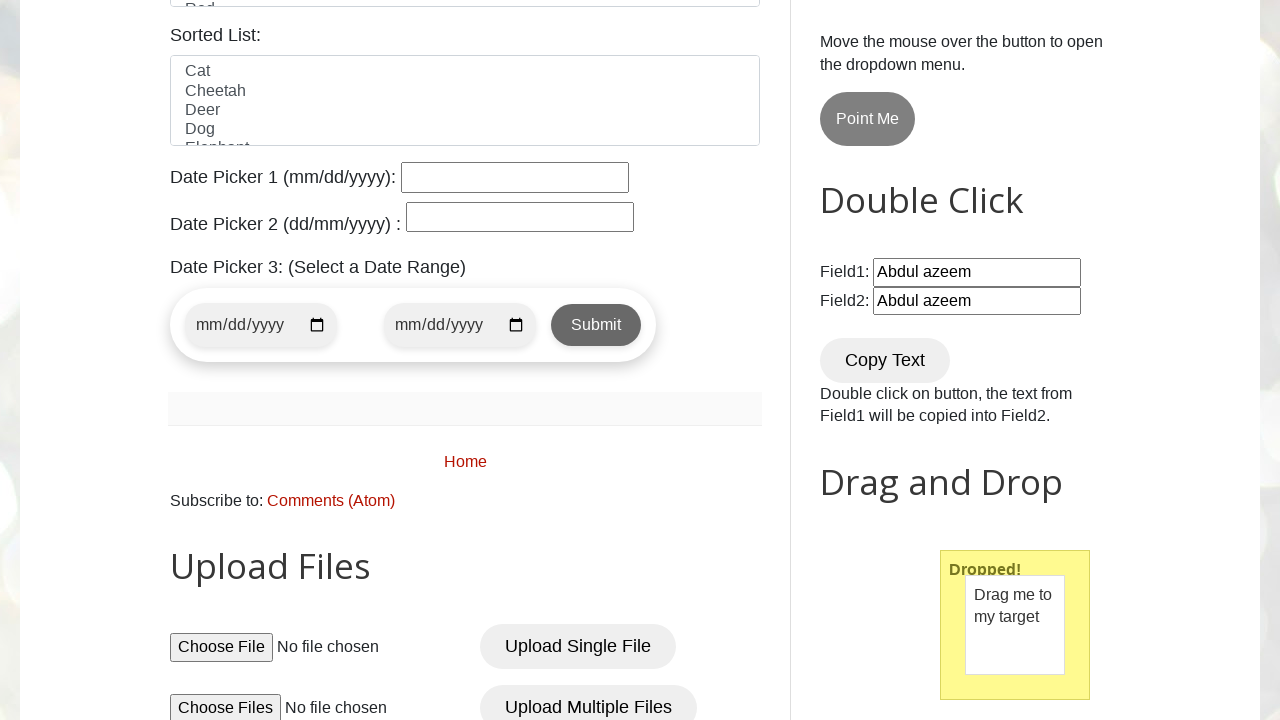